Tests the search functionality of Kodilla store by searching for "NoteBook" and verifying the results

Starting URL: https://kodilla.com/pl/test/store

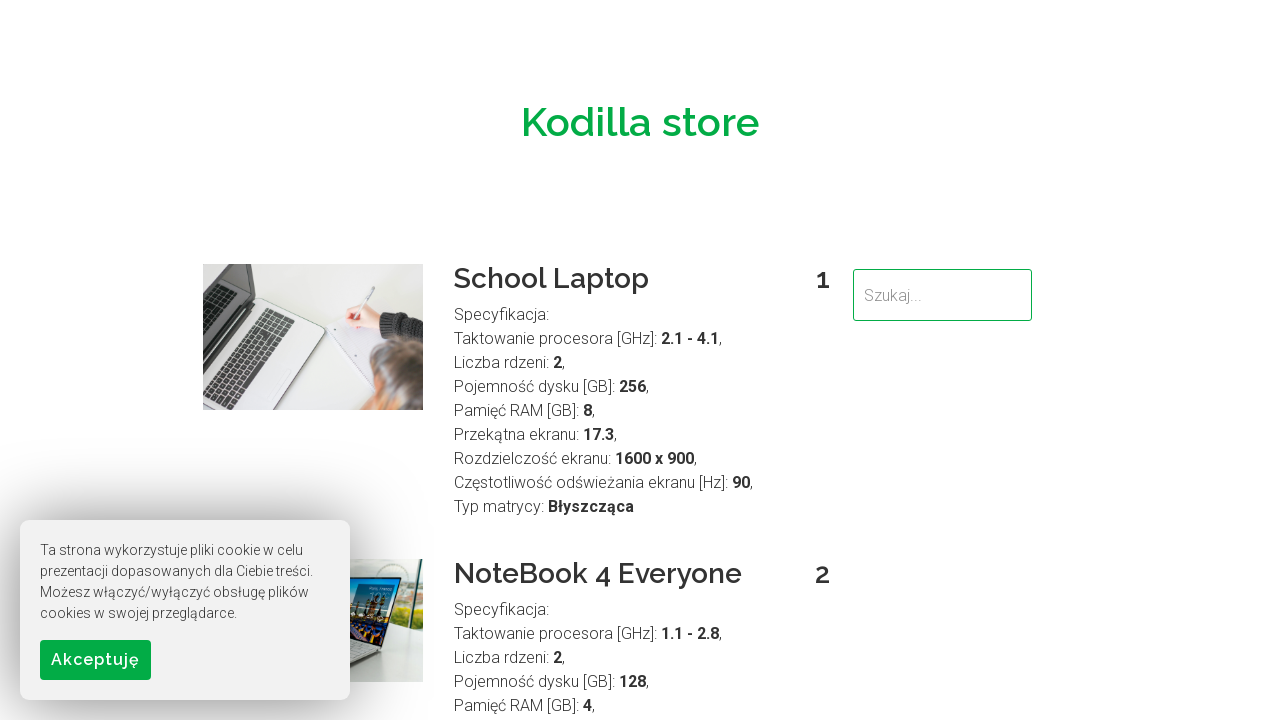

Filled search box with 'NoteBook' on input[name='search']
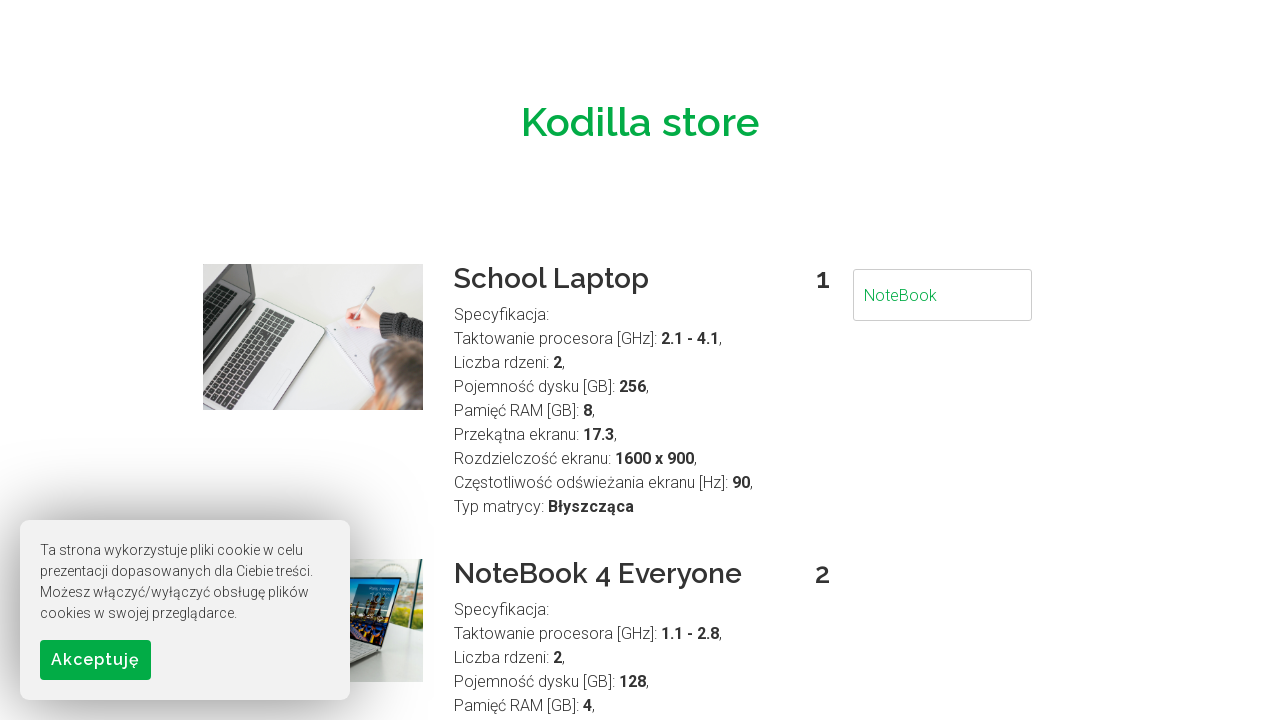

Pressed Enter to submit search form on input[name='search']
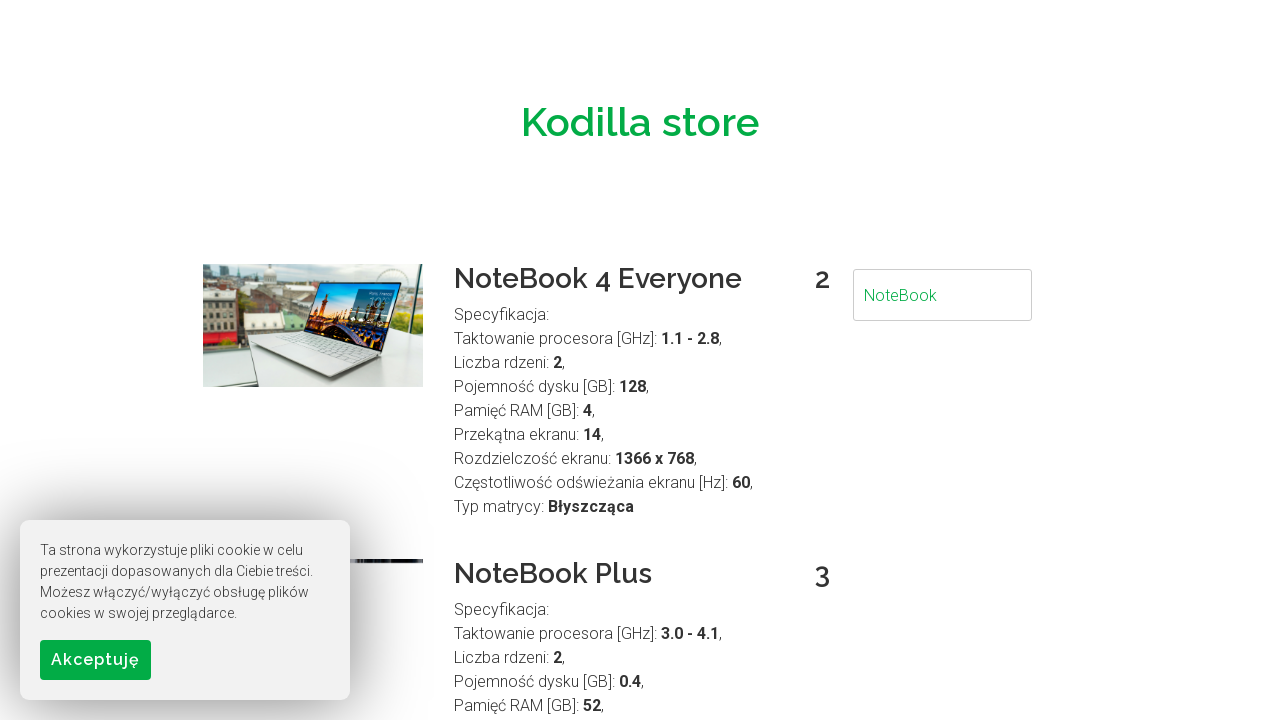

Waited for network idle after search submission
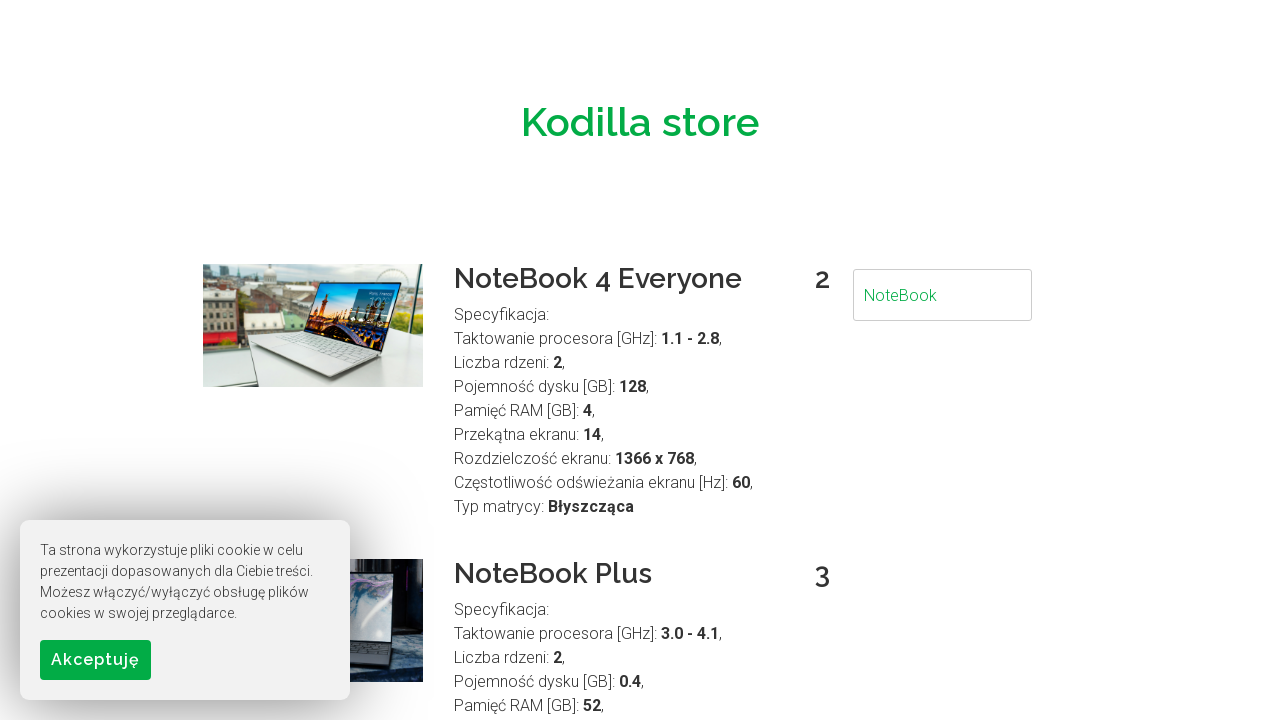

Retrieved page content
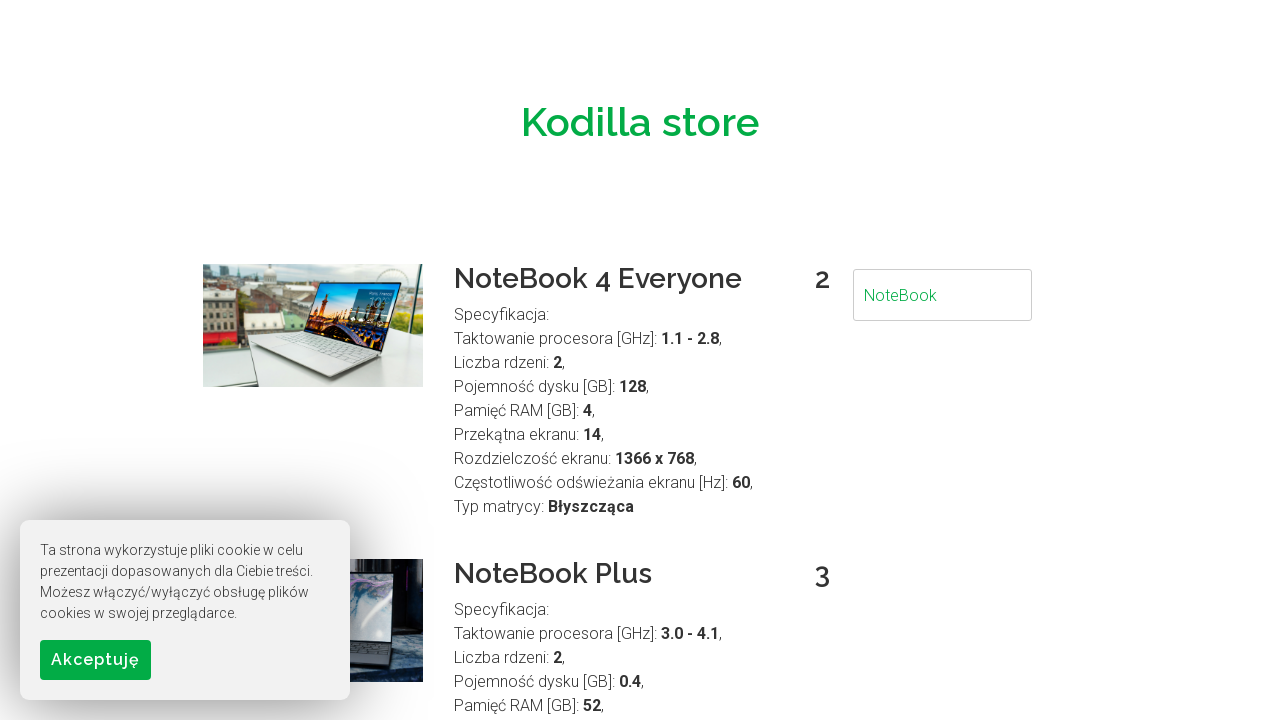

Verified search results contain 'NoteBook' - assertion passed
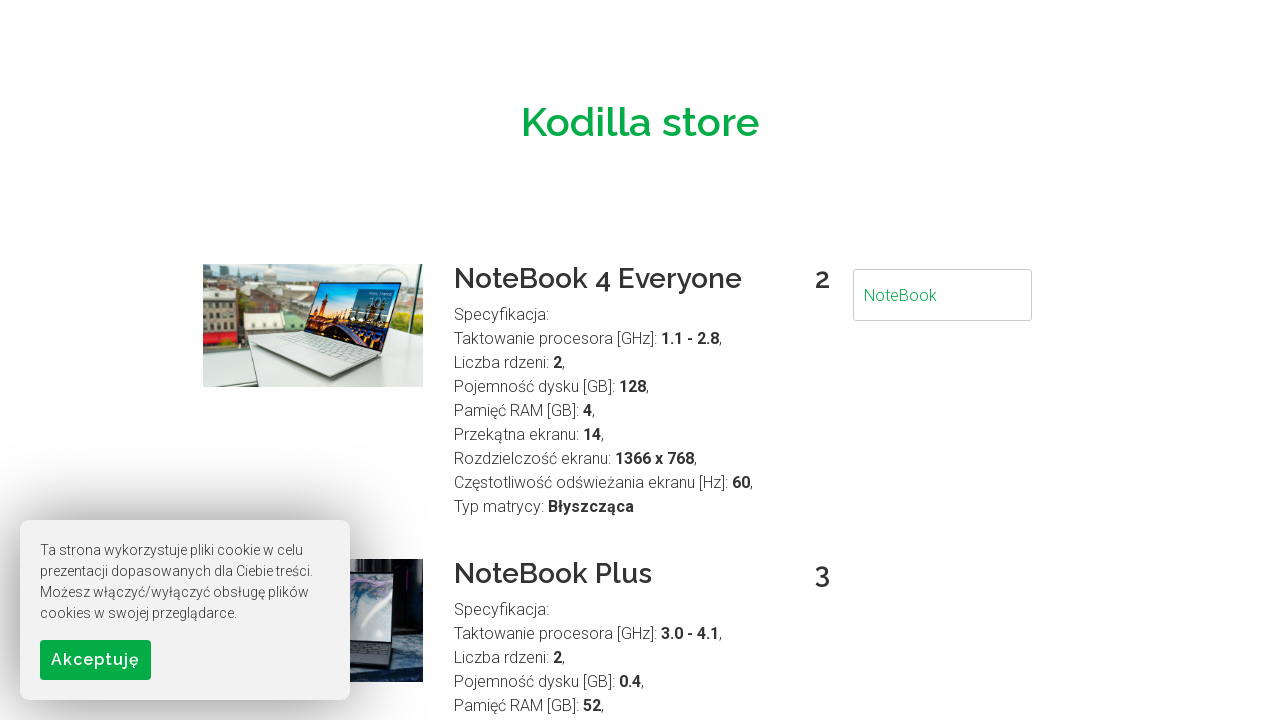

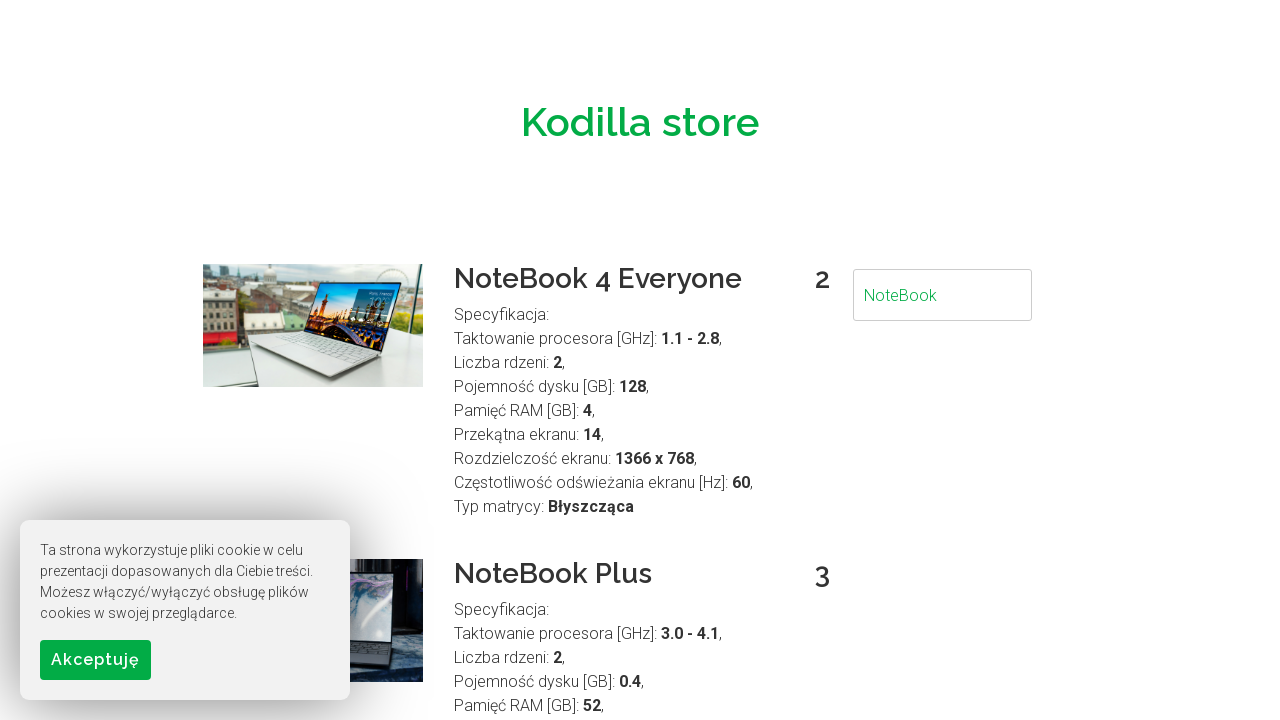